Tests filling a text field by simulating keyboard typing with a delay between keystrokes

Starting URL: https://thefreerangetester.github.io/sandbox-automation-testing/

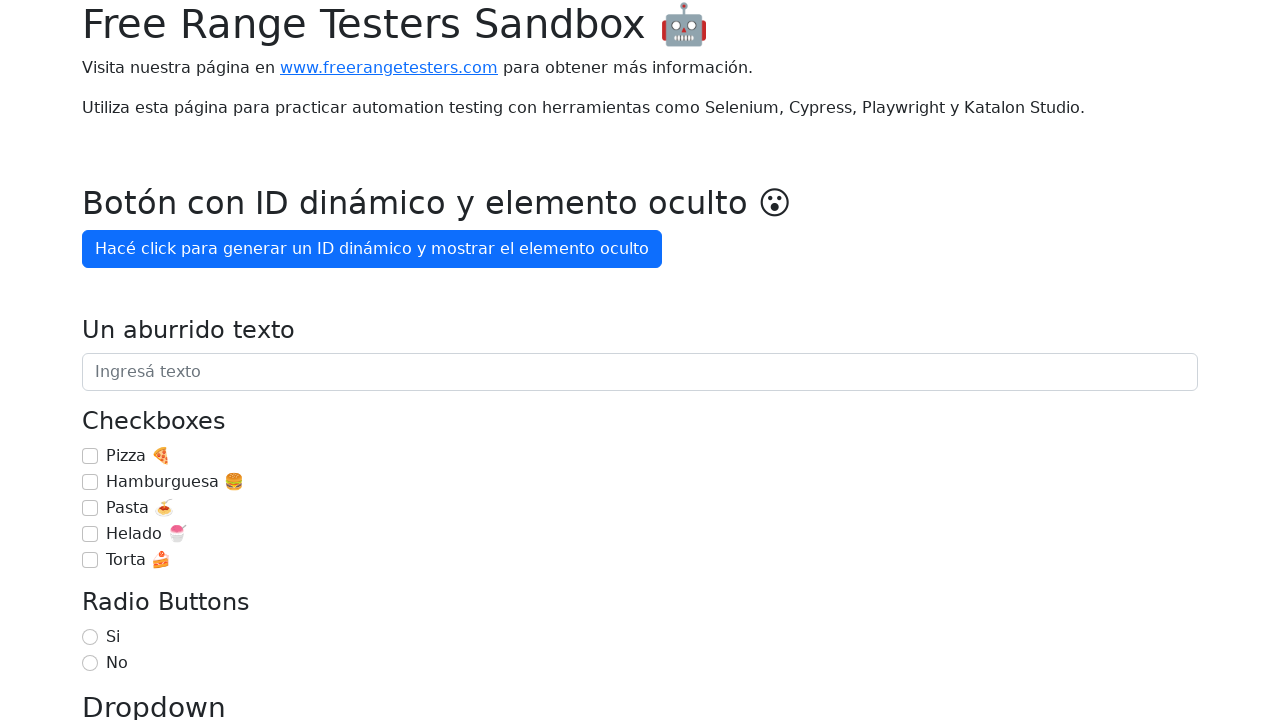

Typed text into the 'Ingresá texto' field by simulating keyboard input with 100ms delay between keystrokes on internal:attr=[placeholder="Ingresá texto"i]
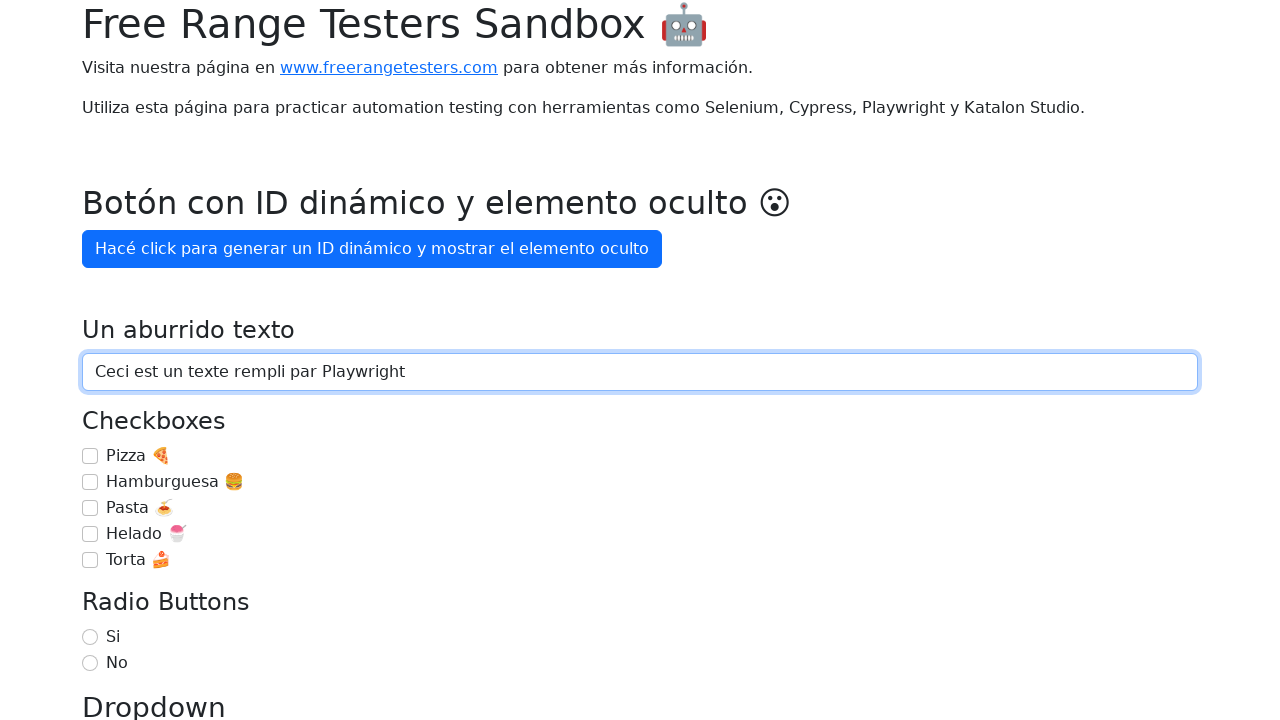

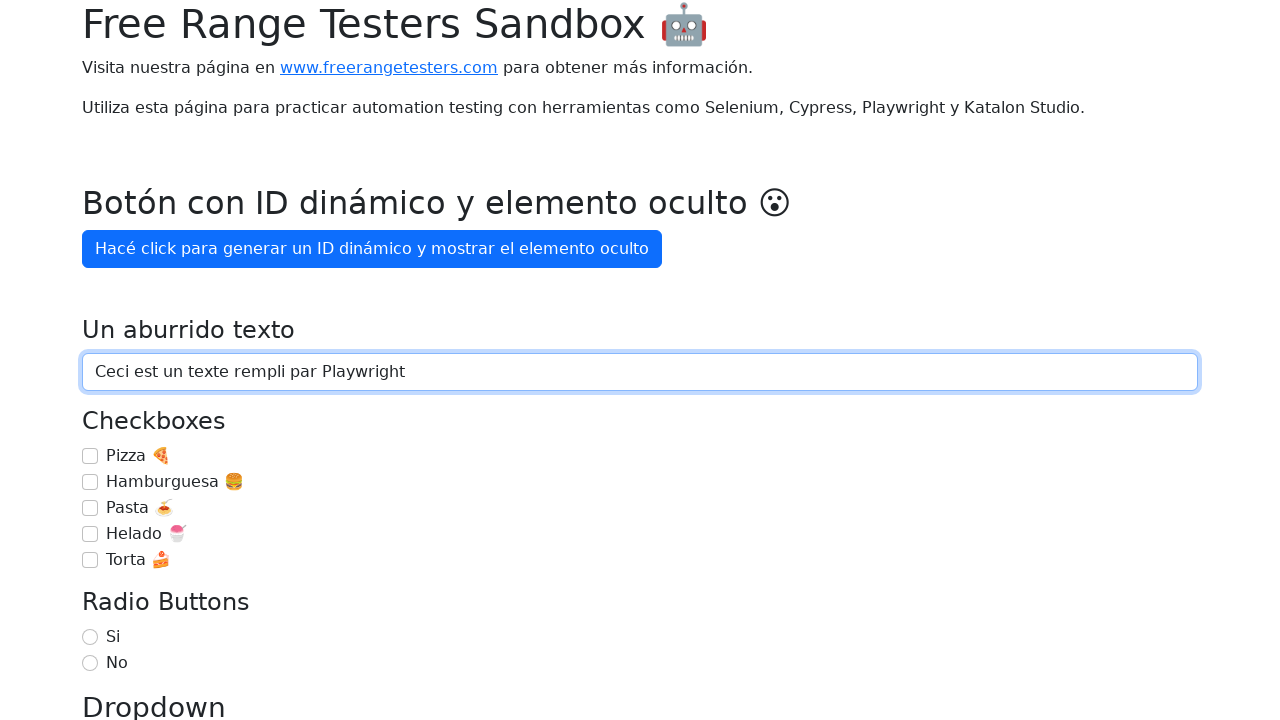